Tests the DemoQA practice form by filling out all fields including personal information, contact details, date of birth, subjects, hobbies, address, and state/city dropdowns, then submitting the form.

Starting URL: https://demoqa.com/automation-practice-form

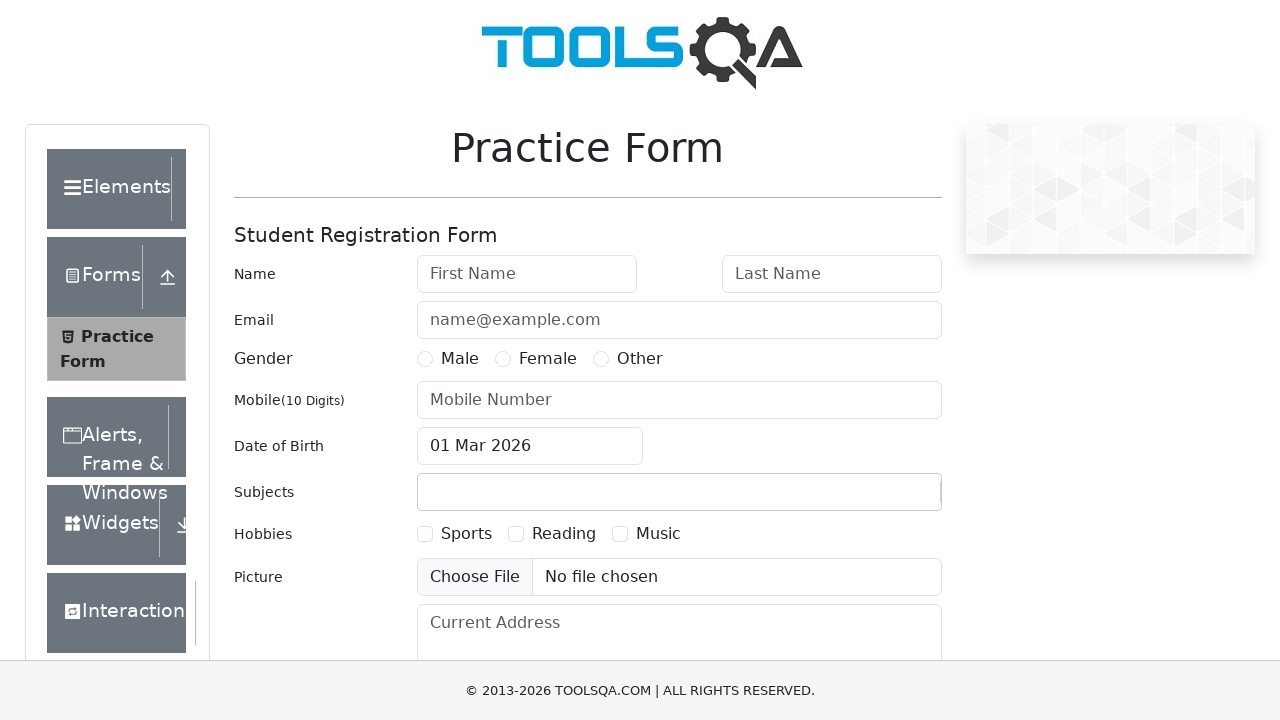

Filled first name field with 'Homer' on internal:attr=[placeholder="First Name"i]
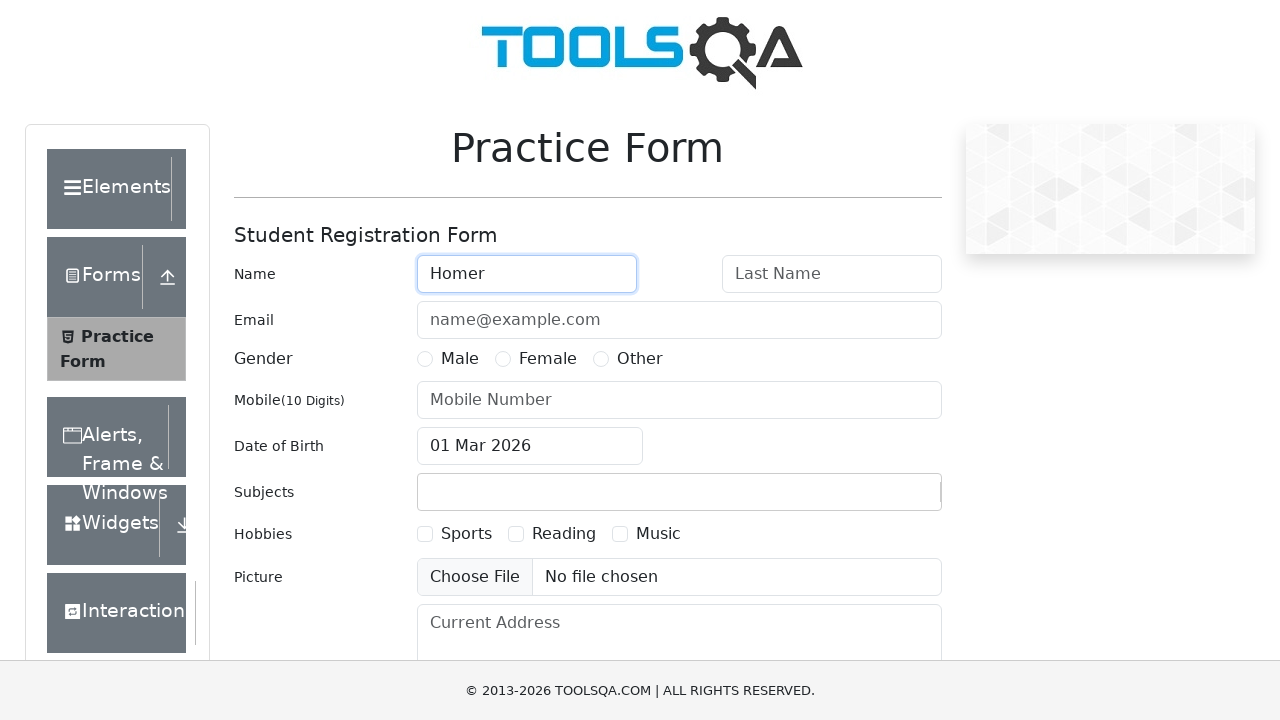

Filled last name field with 'Simpson' on internal:attr=[placeholder="Last Name"i]
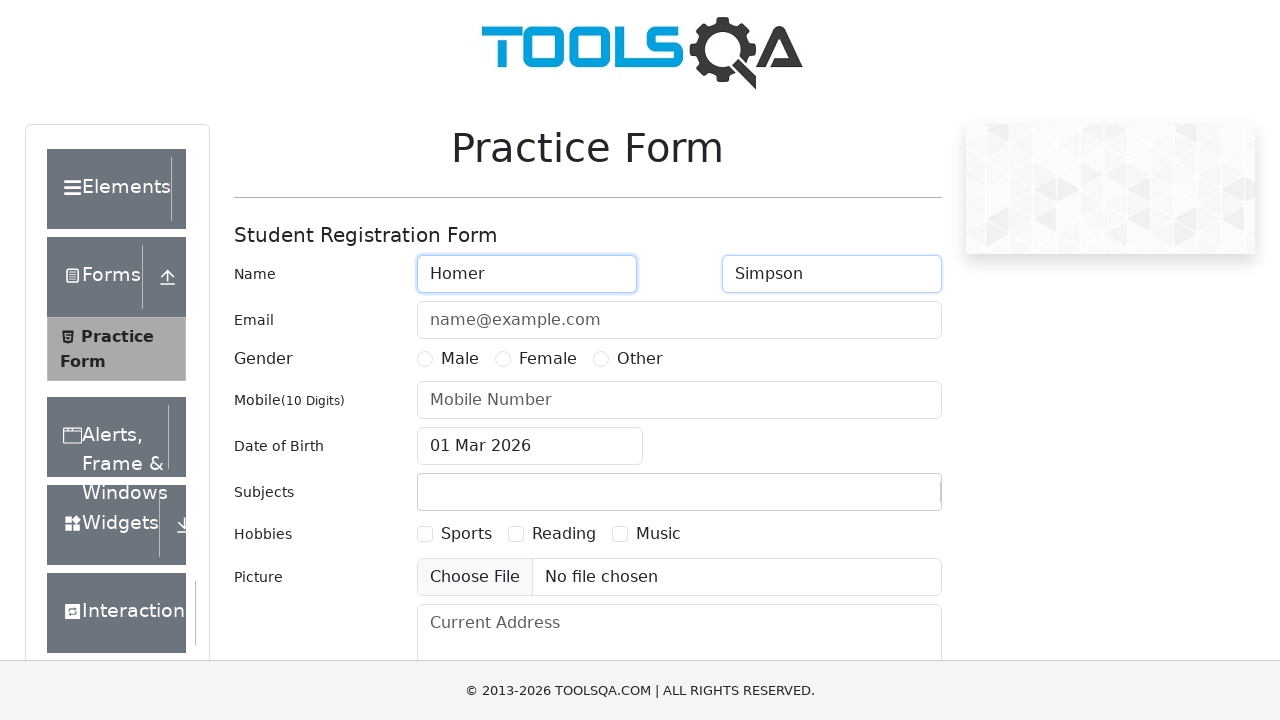

Filled email field with 'test@test.test' on internal:attr=[placeholder="name@example.com"i]
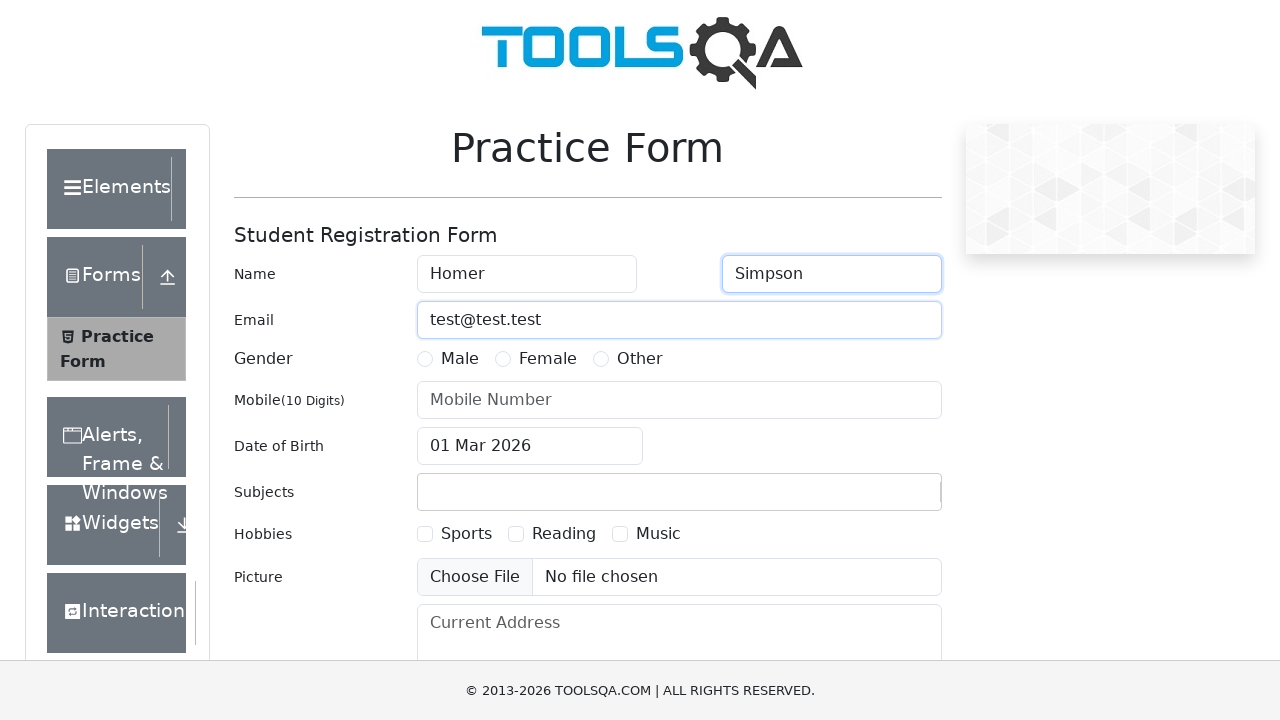

Selected 'Male' gender option at (460, 359) on internal:text="Male"s
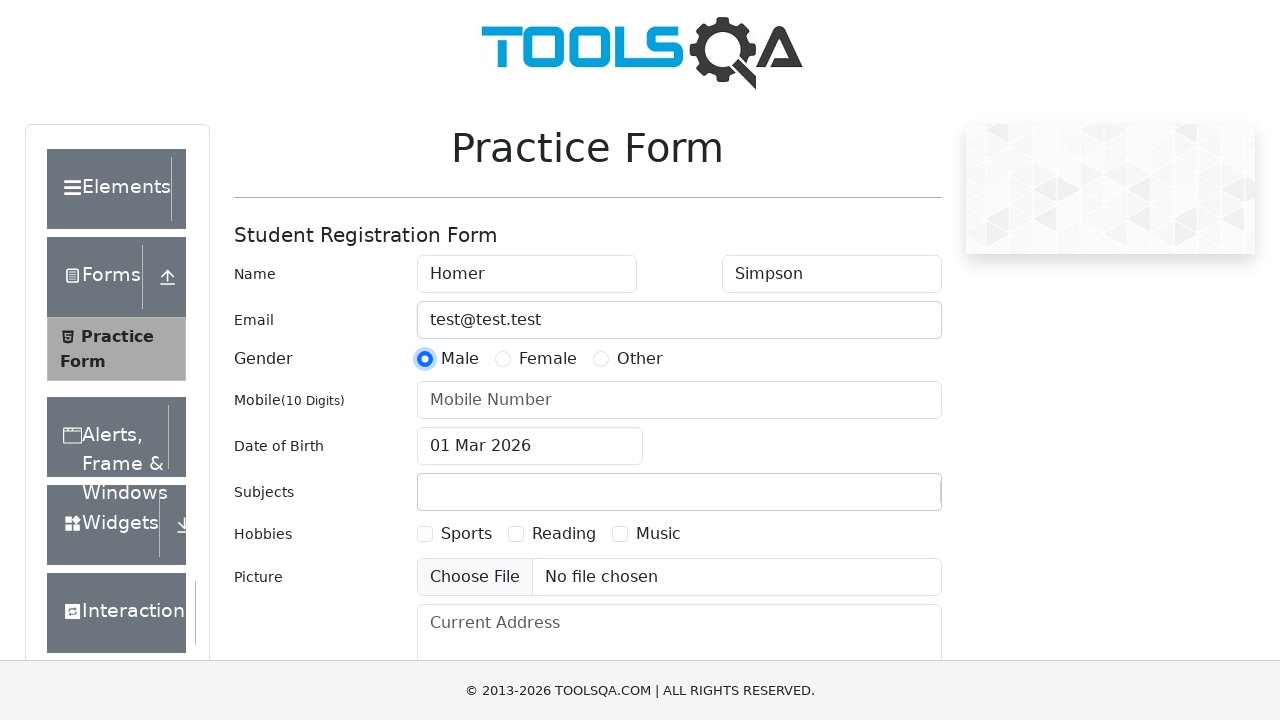

Filled mobile number field with '1234567890' on internal:attr=[placeholder="Mobile Number"i]
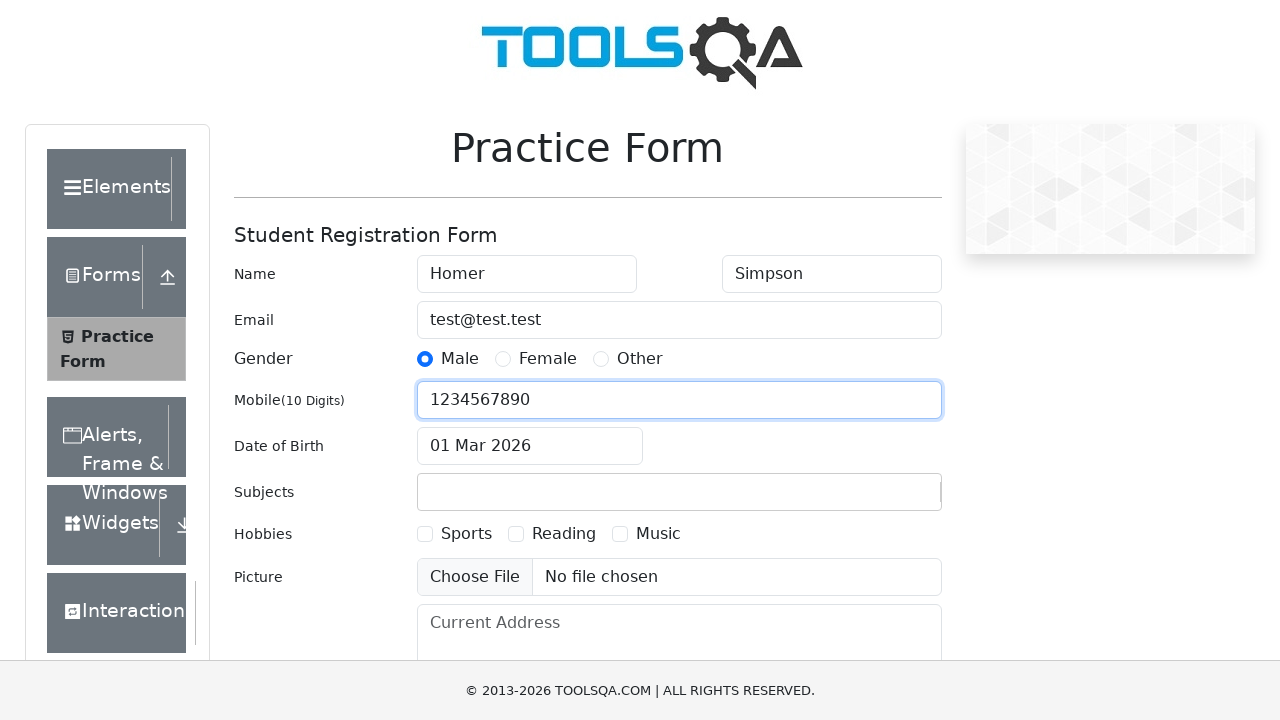

Filled date of birth field with '11 may 1980' on xpath=//input[@id="dateOfBirthInput"]
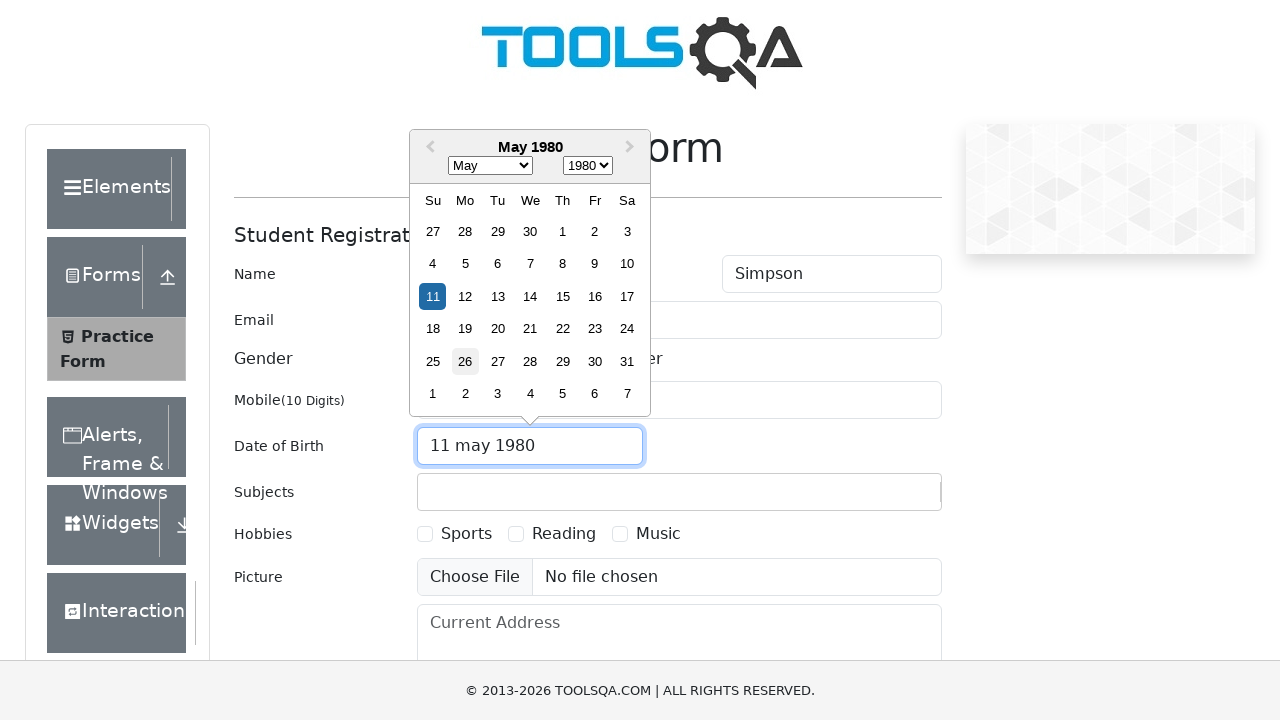

Pressed Escape to close date of birth picker on xpath=//input[@id="dateOfBirthInput"]
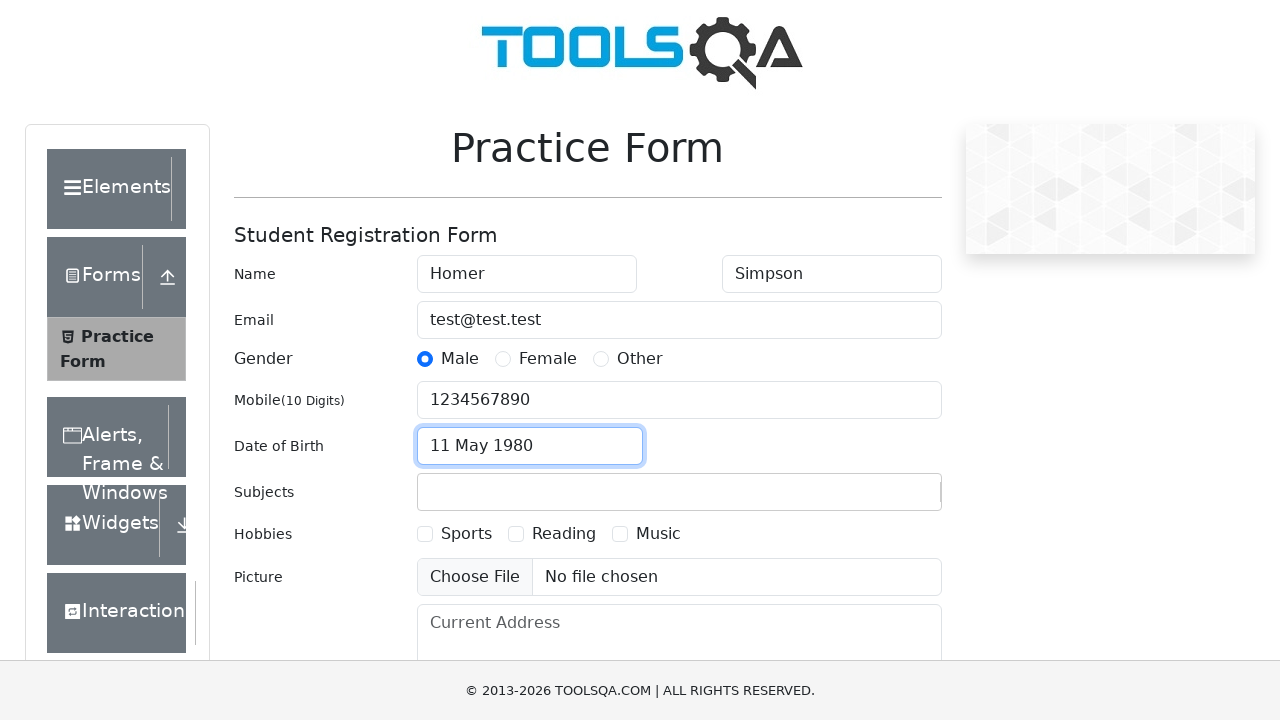

Filled subjects field with 'English' on xpath=//input[@id="subjectsInput"]
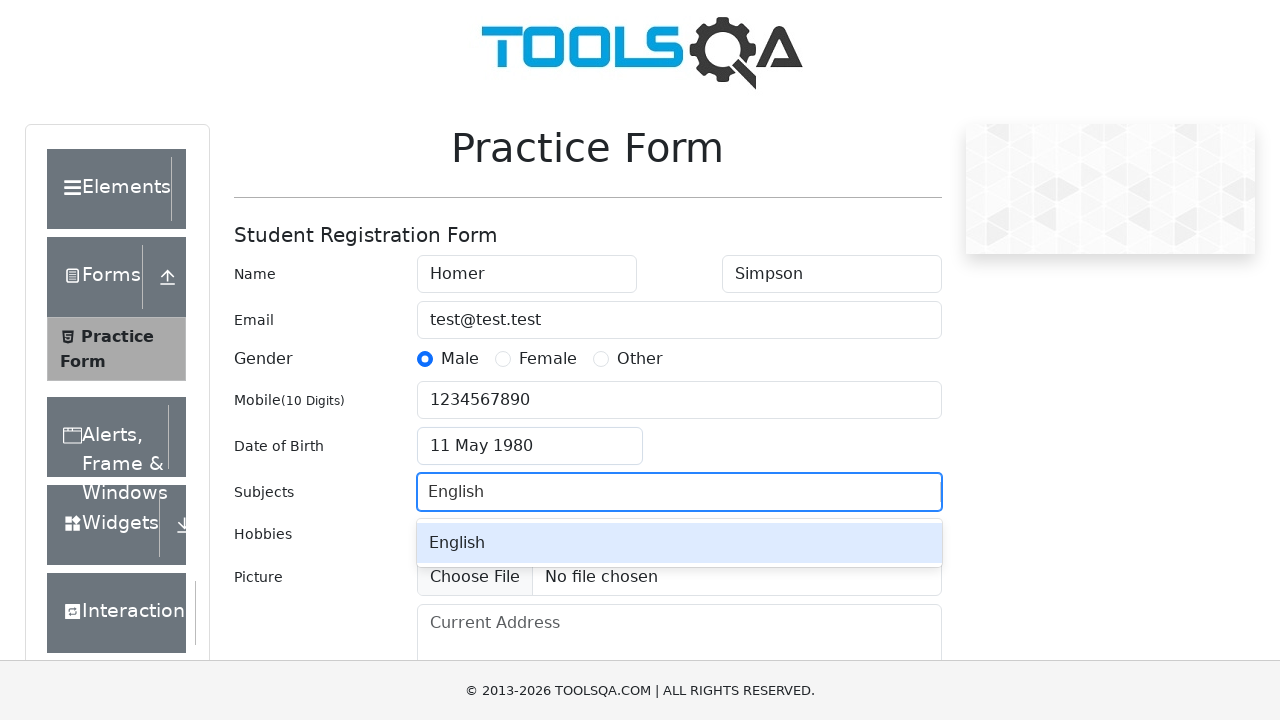

Pressed Enter to confirm subject selection on xpath=//input[@id="subjectsInput"]
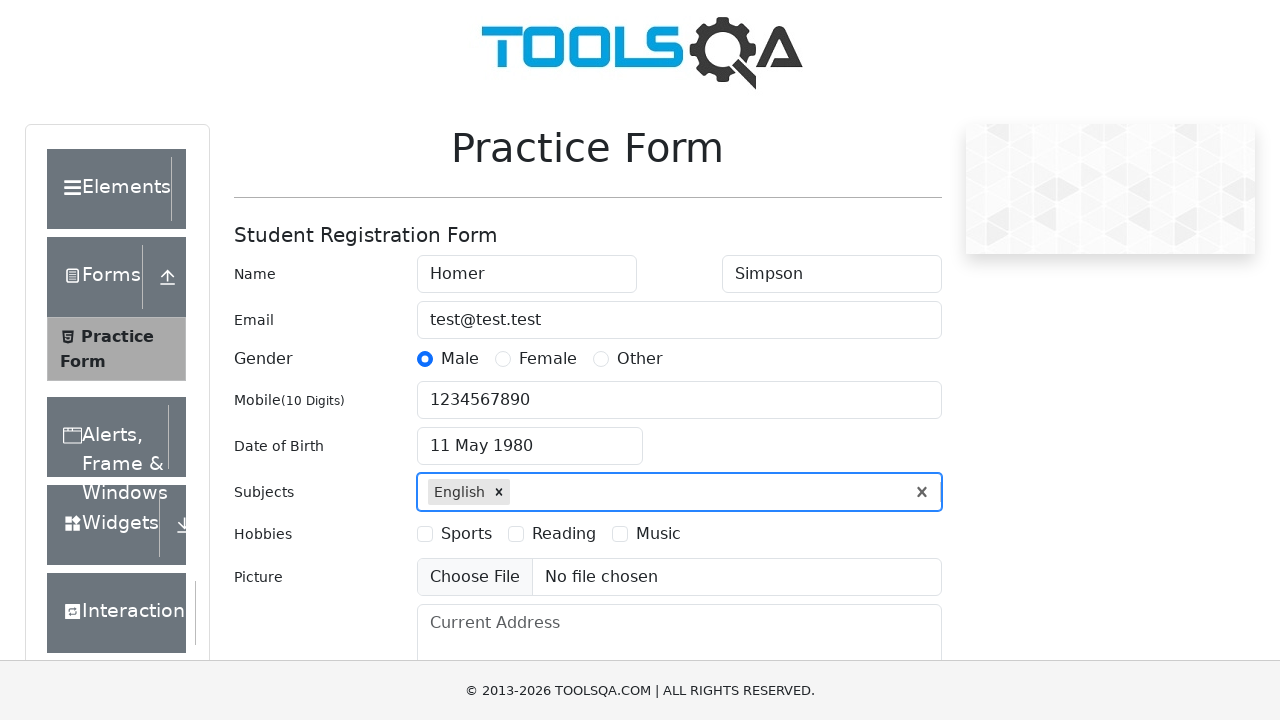

Selected 'Sports' hobby checkbox at (466, 534) on internal:text="Sports"i
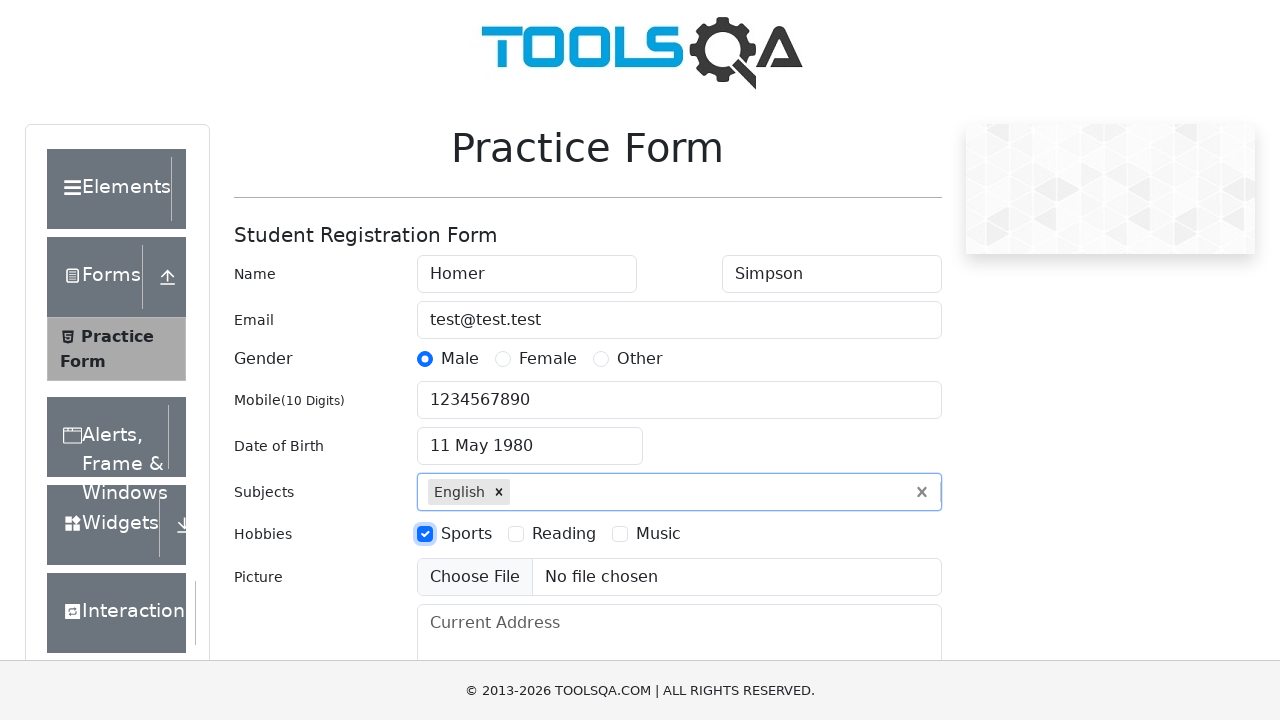

Filled current address field with 'Test address' on internal:attr=[placeholder="Current Address"i]
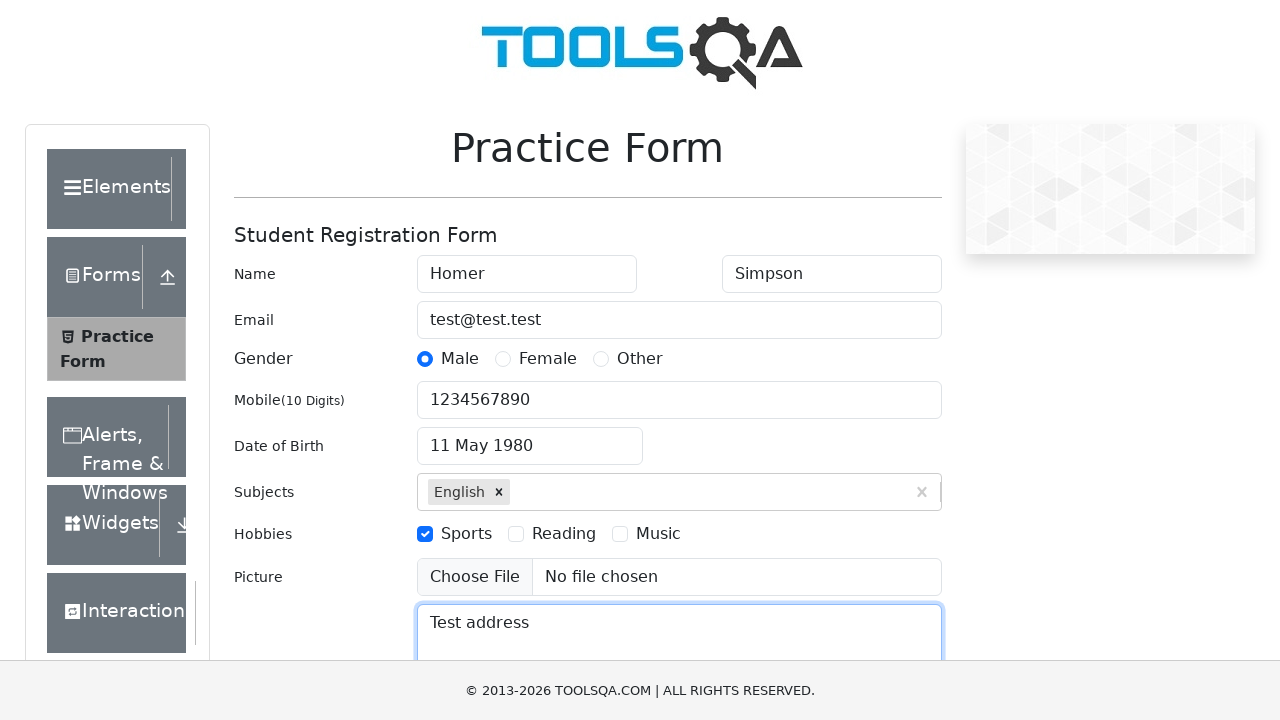

Filled state dropdown with 'Haryana' on xpath=//input[@id="react-select-3-input"]
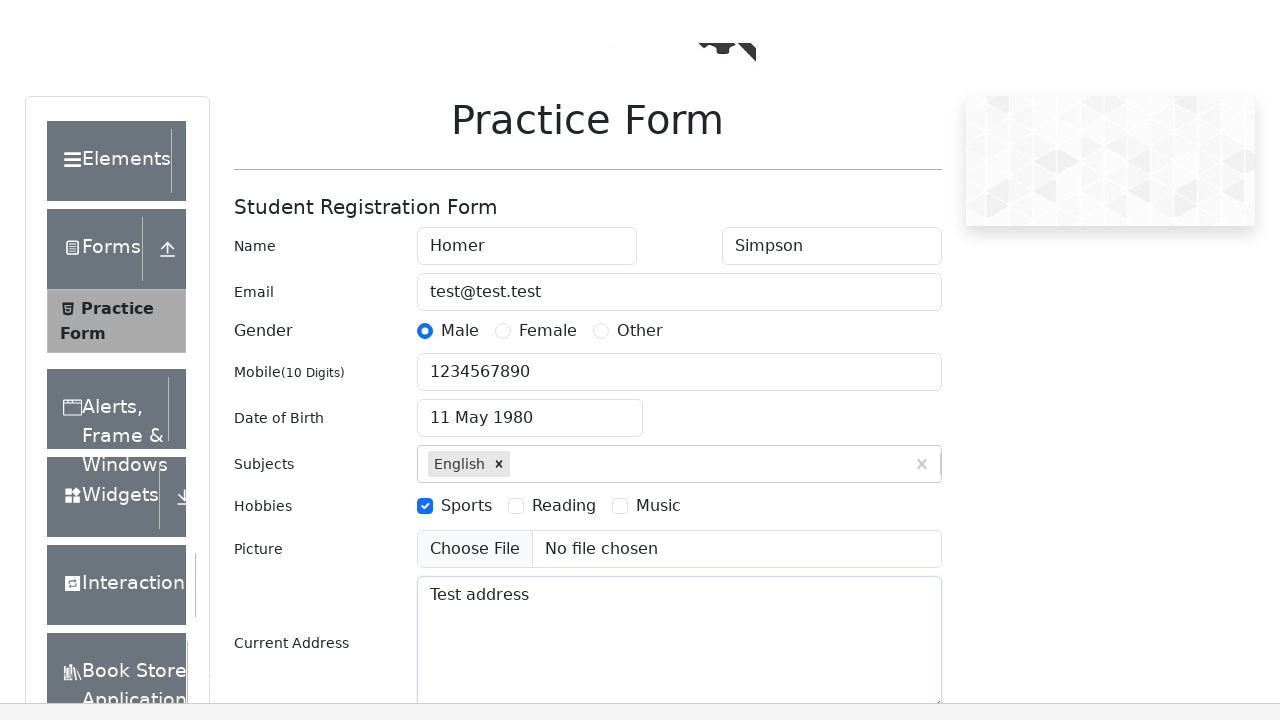

Pressed Enter to confirm state selection on xpath=//input[@id="react-select-3-input"]
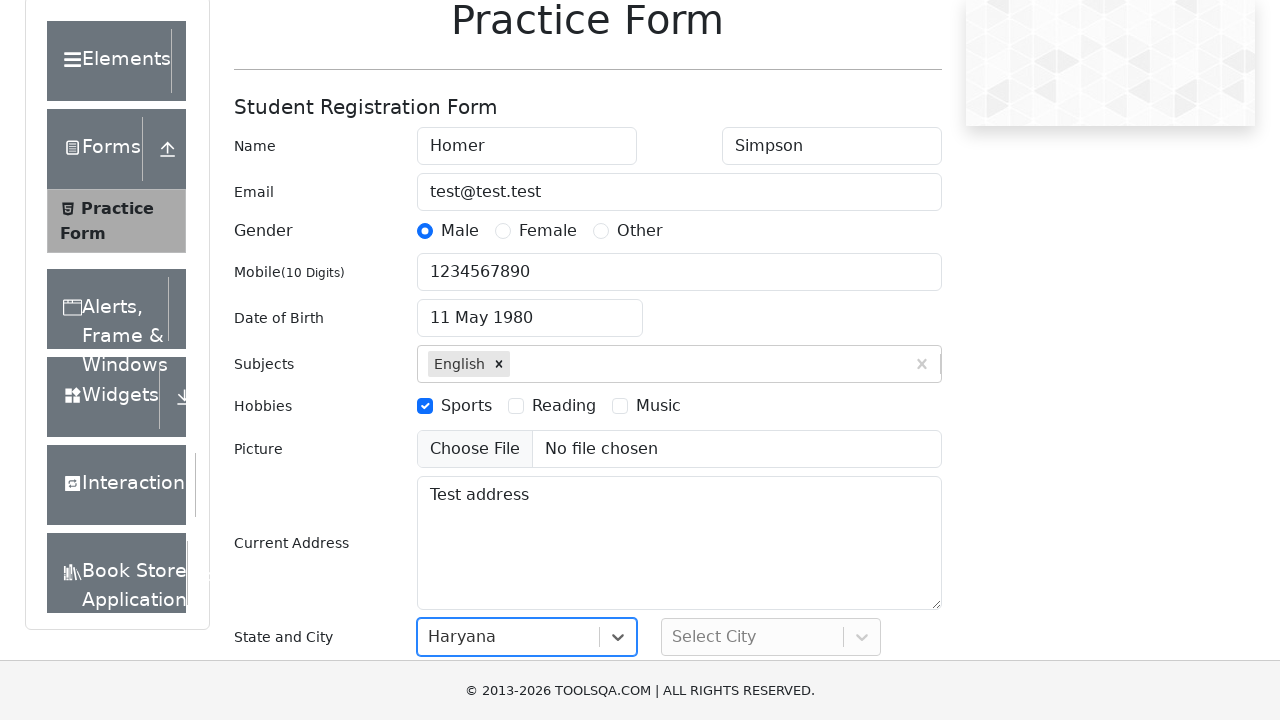

Filled city dropdown with 'Karnal' on xpath=//input[@id="react-select-4-input"]
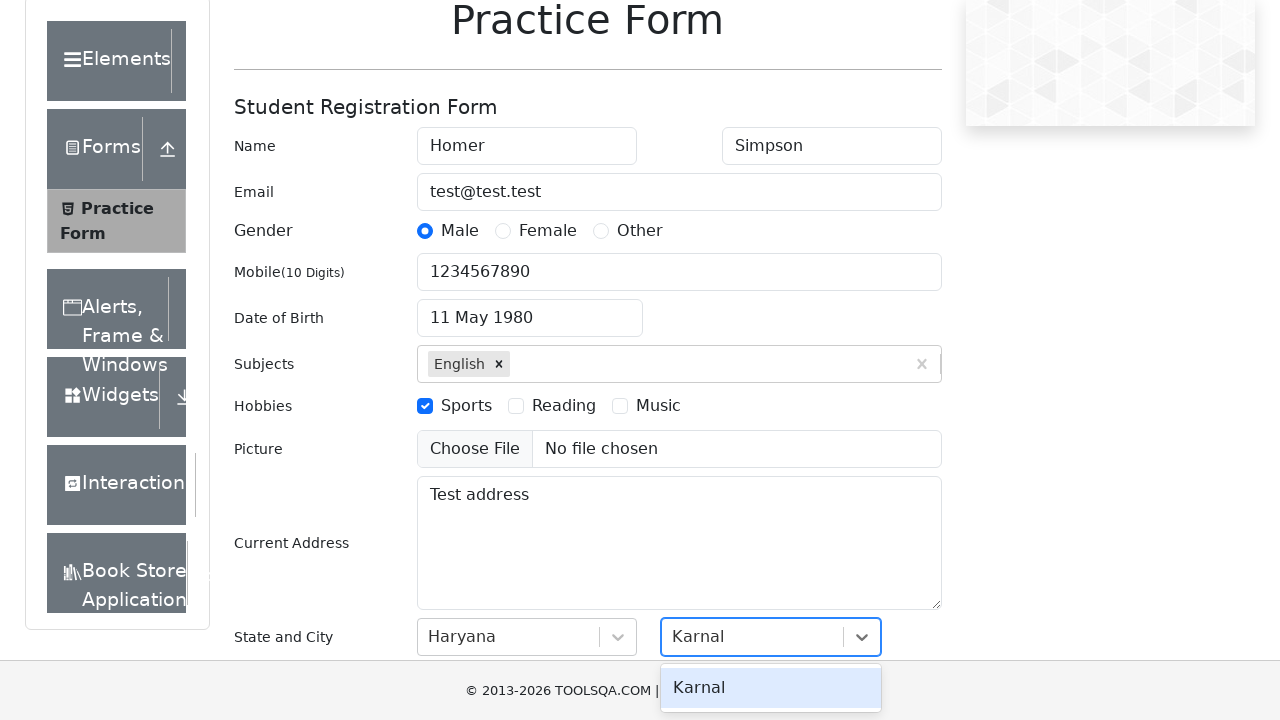

Pressed Enter to confirm city selection on xpath=//input[@id="react-select-4-input"]
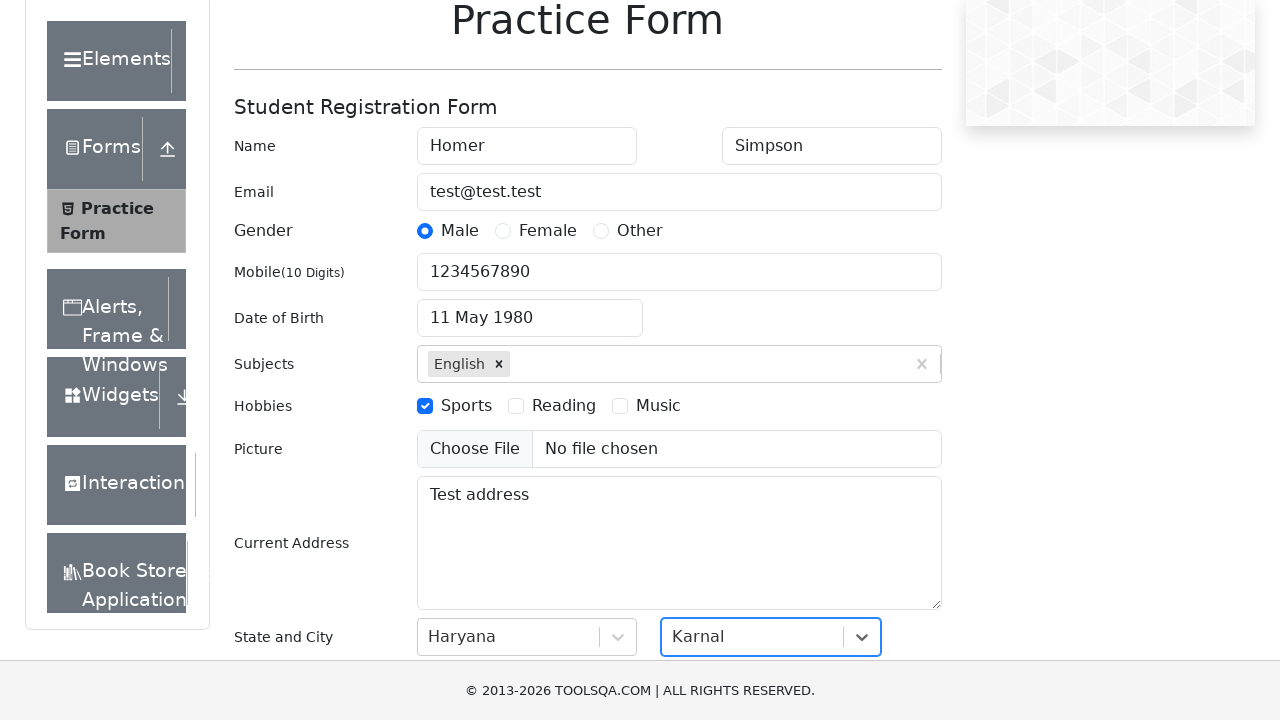

Clicked submit button to submit the form at (885, 499) on xpath=//button[@id="submit"]
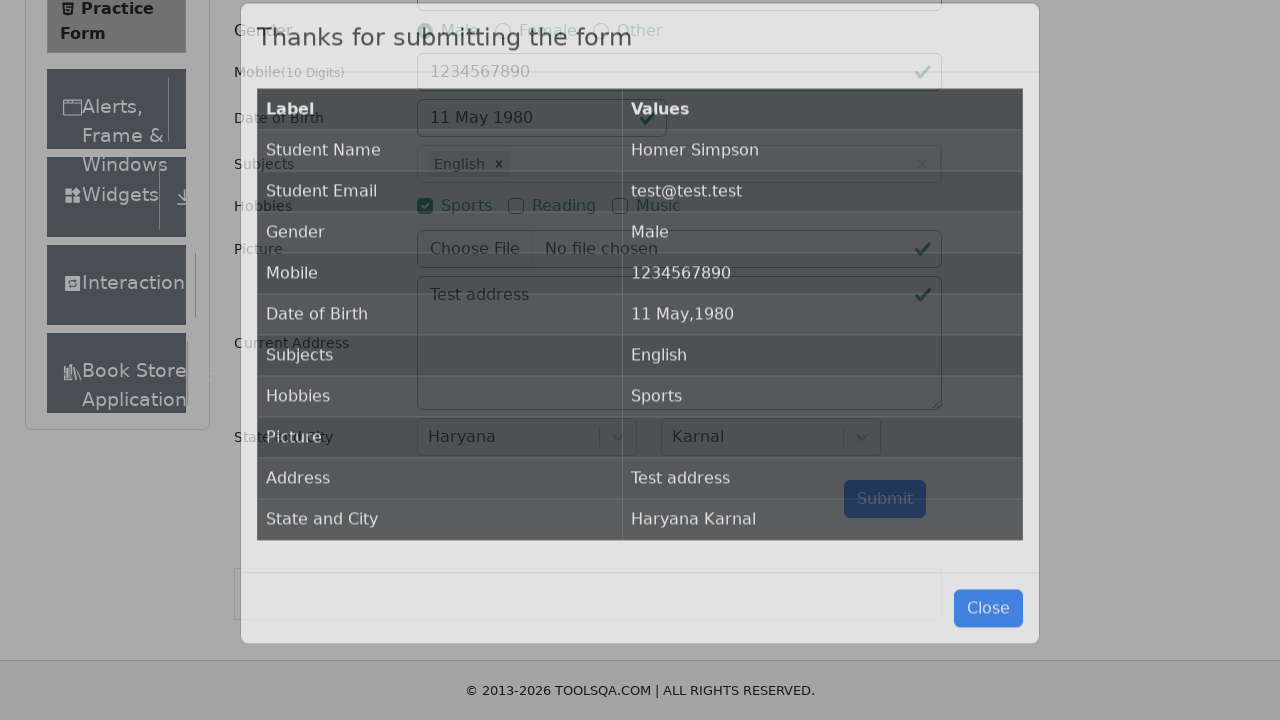

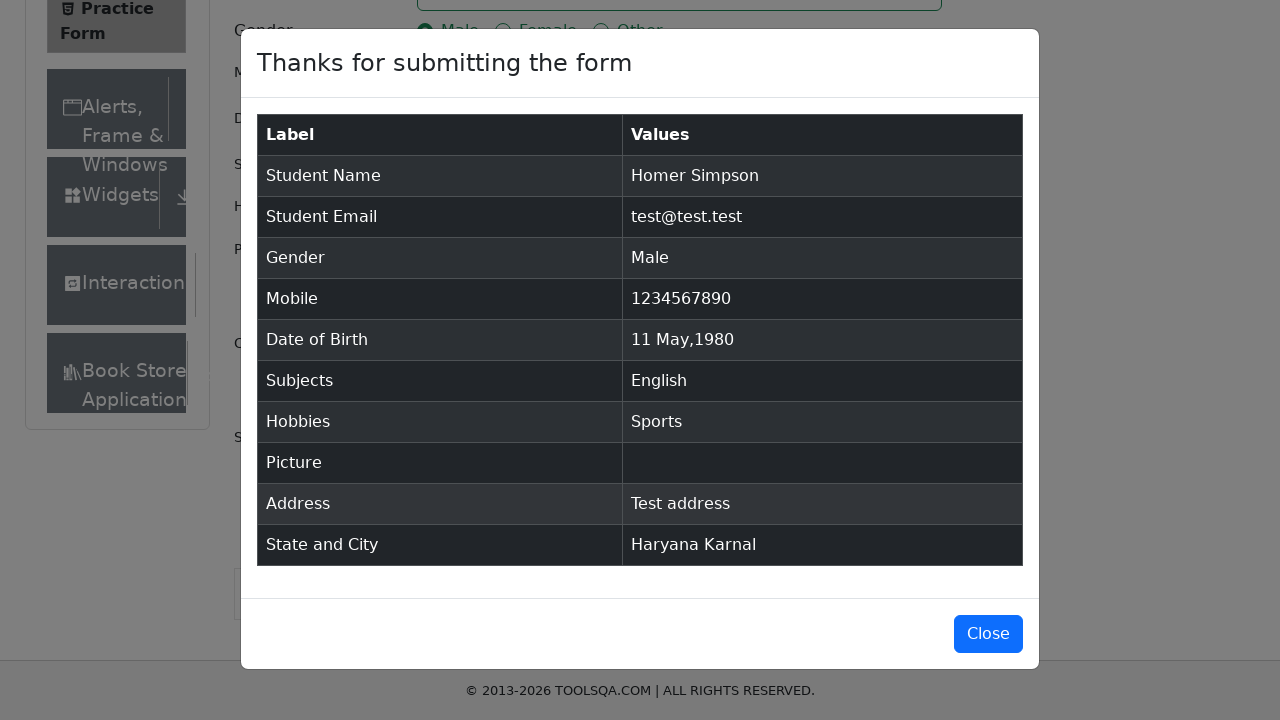